Tests context menu functionality by right-clicking an element and selecting the Paste option from the context menu

Starting URL: https://swisnl.github.io/jQuery-contextMenu/demo.html

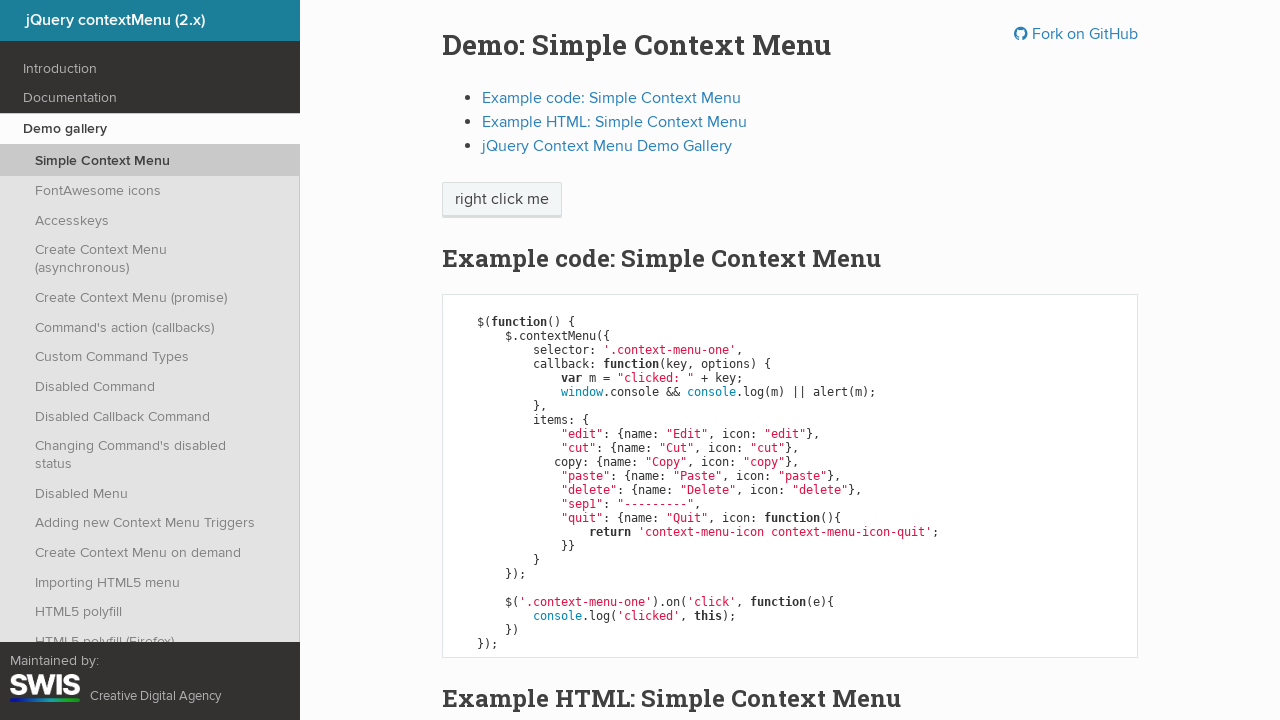

Located the 'right click me' element
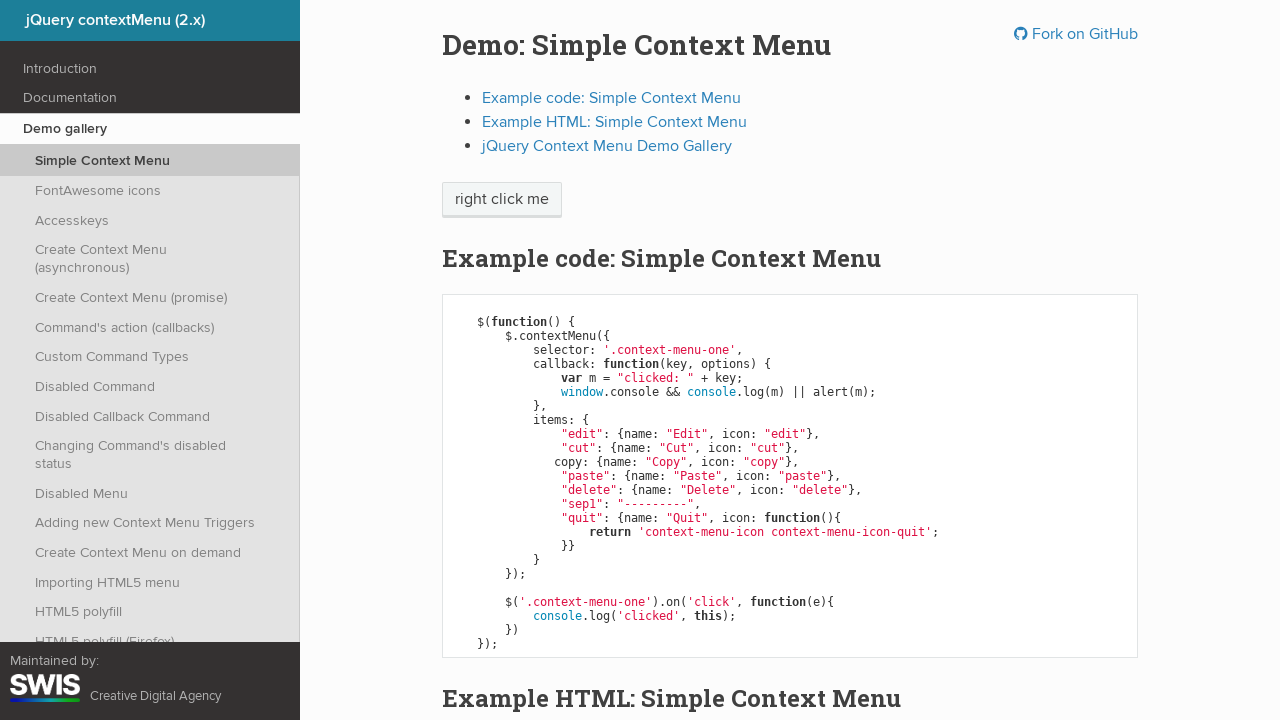

Right-clicked the element to open context menu at (502, 200) on xpath=//span[contains(text(),'right click me')]
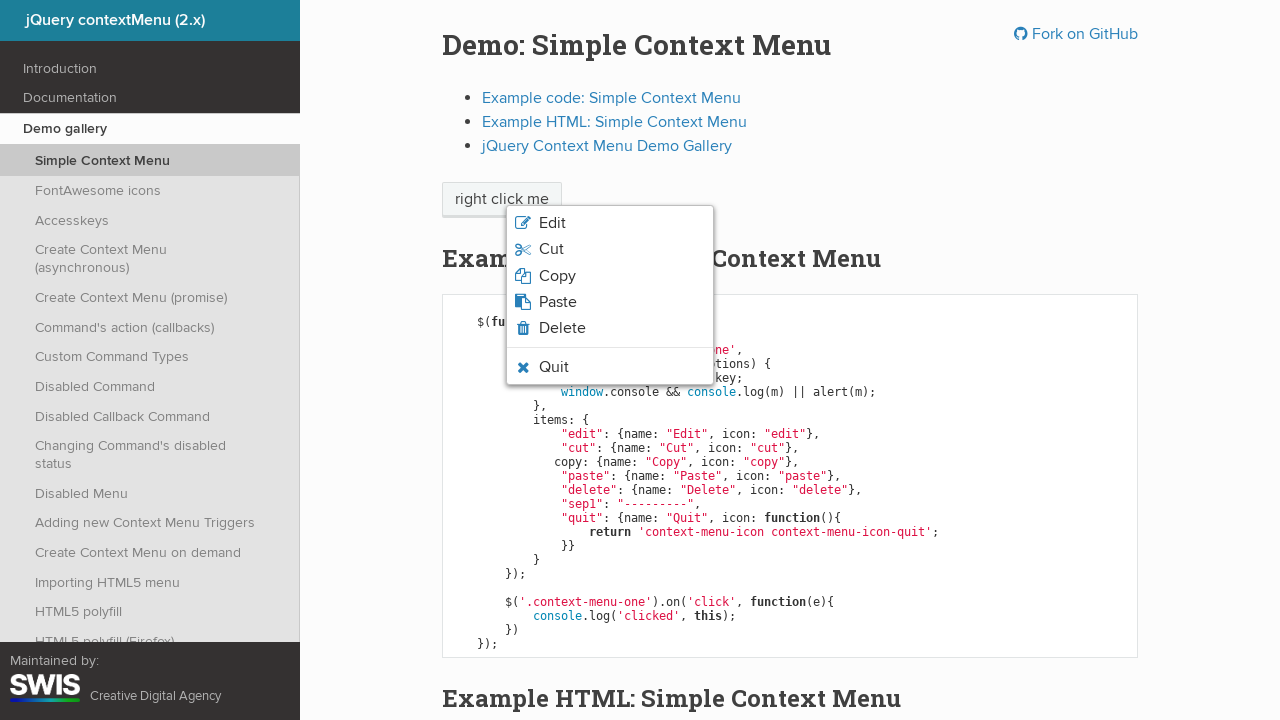

Clicked the Paste option from the context menu at (558, 302) on xpath=//span[normalize-space()='Paste']
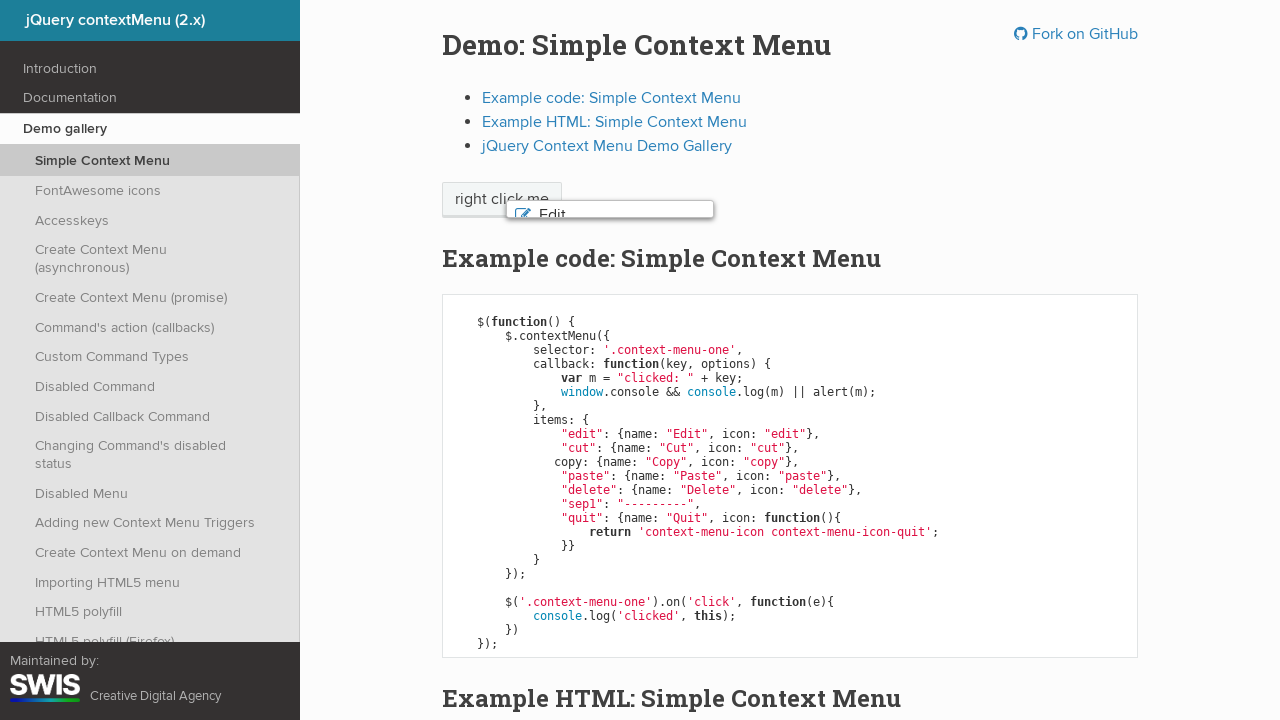

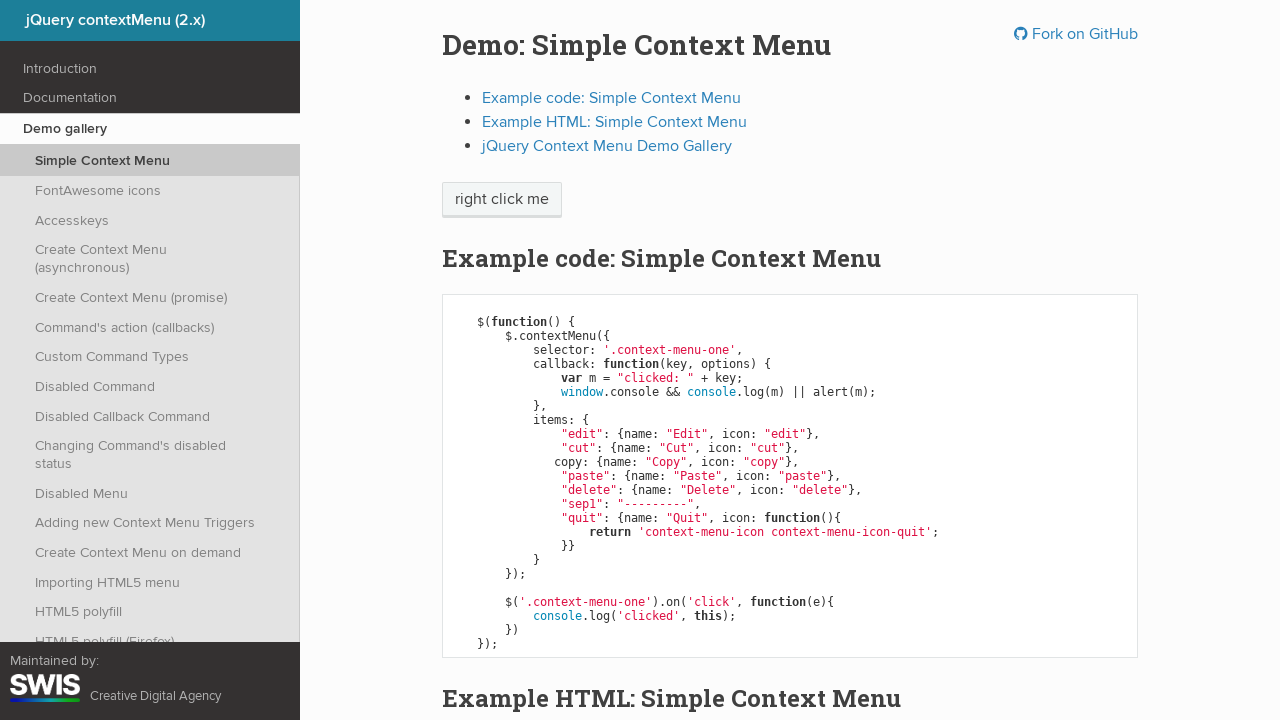